Tests mouse hover functionality on a multi-level navigation menu by hovering over menu items and clicking a nested sub-menu option

Starting URL: https://demoqa.com/menu/

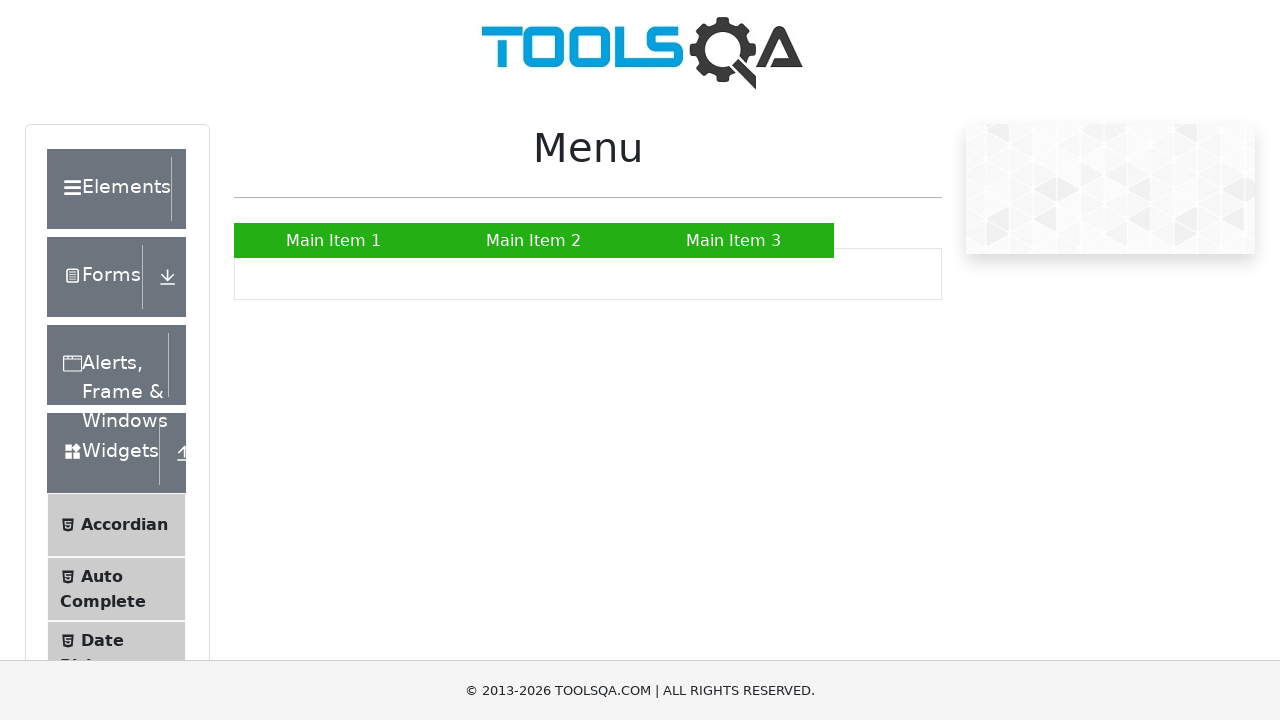

Hovered over 'Main Item 2' menu option at (534, 240) on xpath=//*[@id='nav']/li[2]/a
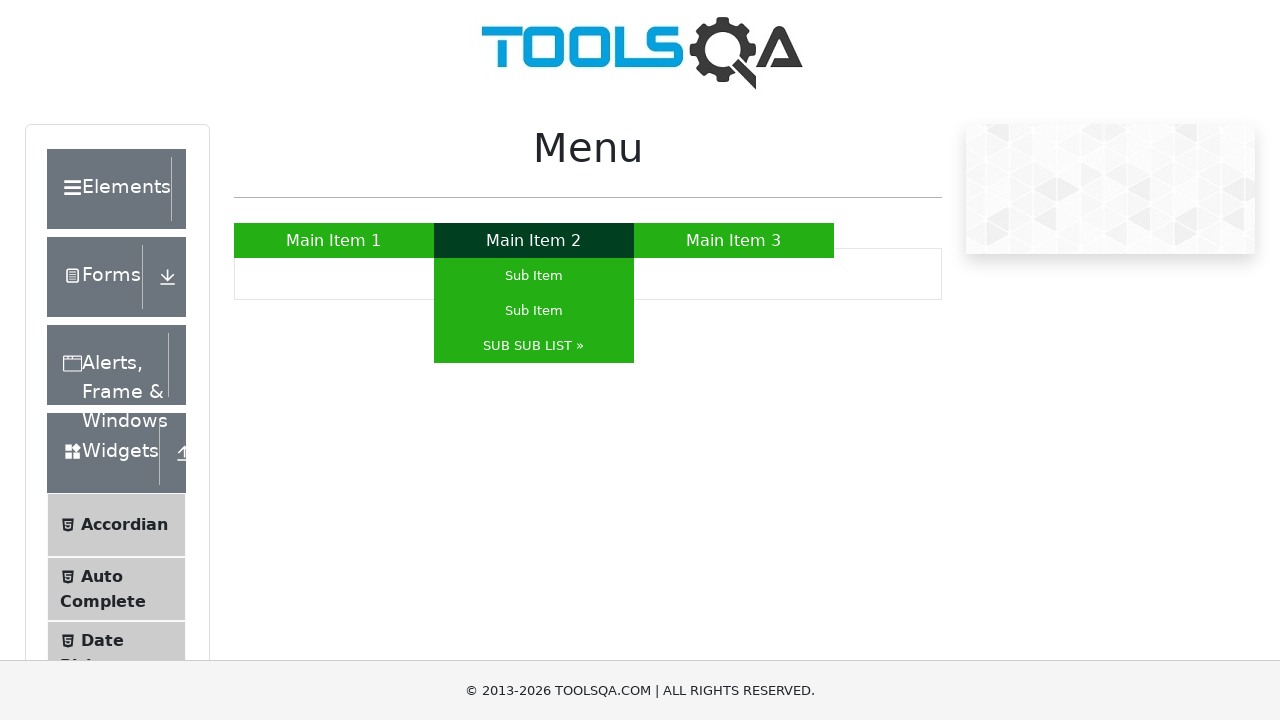

Hovered over 'SUB SUB List' sub-menu option to reveal nested menu at (534, 346) on xpath=//*[@id='nav']/li[2]/ul/li[3]/a
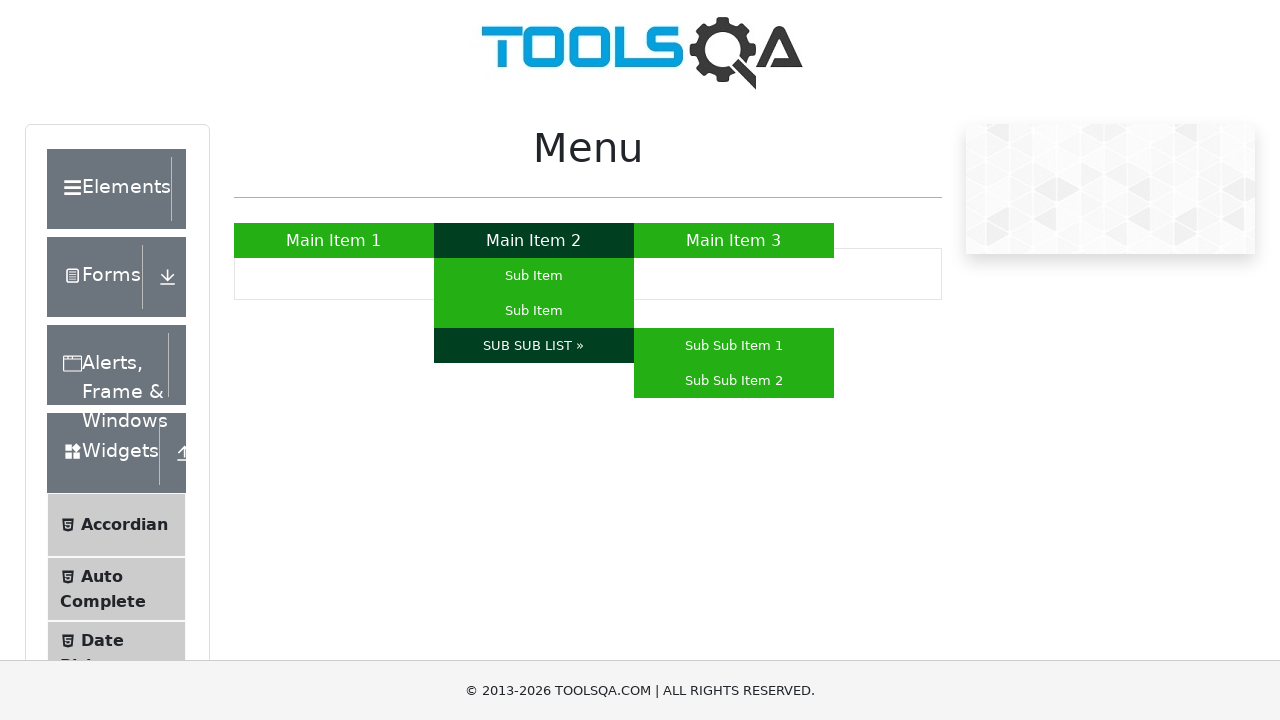

Clicked on 'Sub Sub Item 2' from the nested menu at (734, 380) on xpath=//*[@id='nav']/li[2]/ul/li[3]/ul/li[2]/a
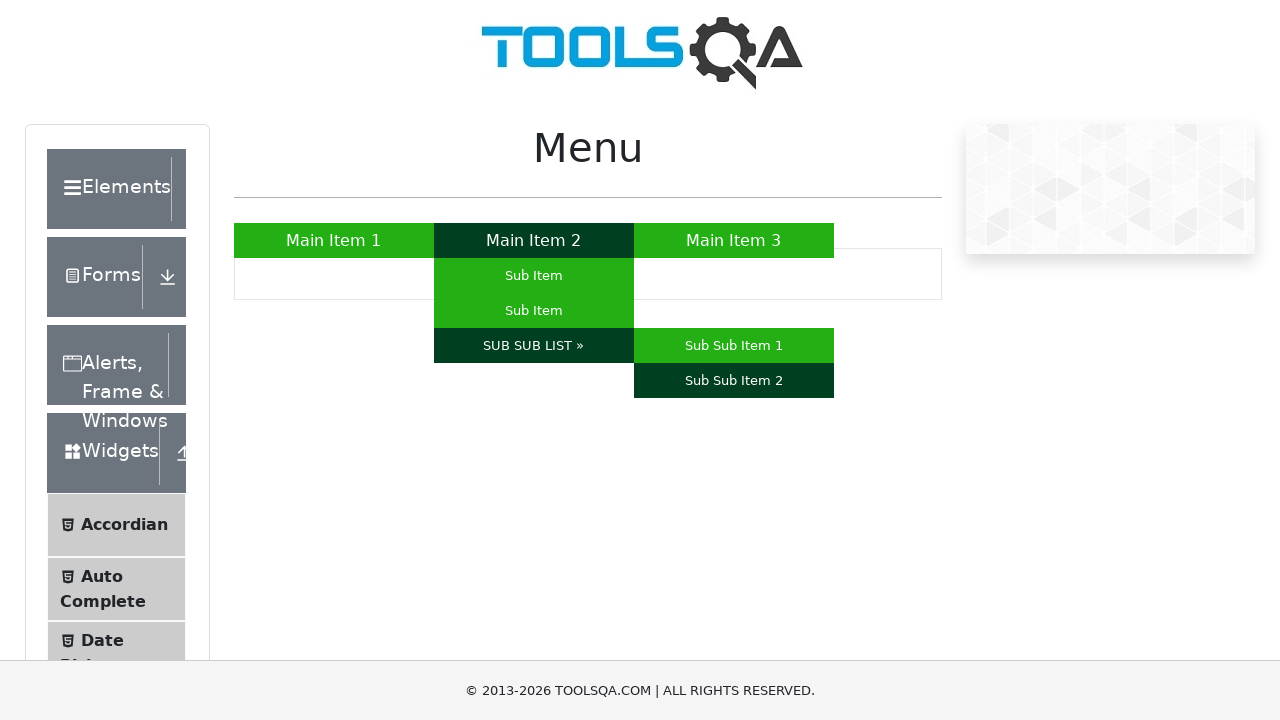

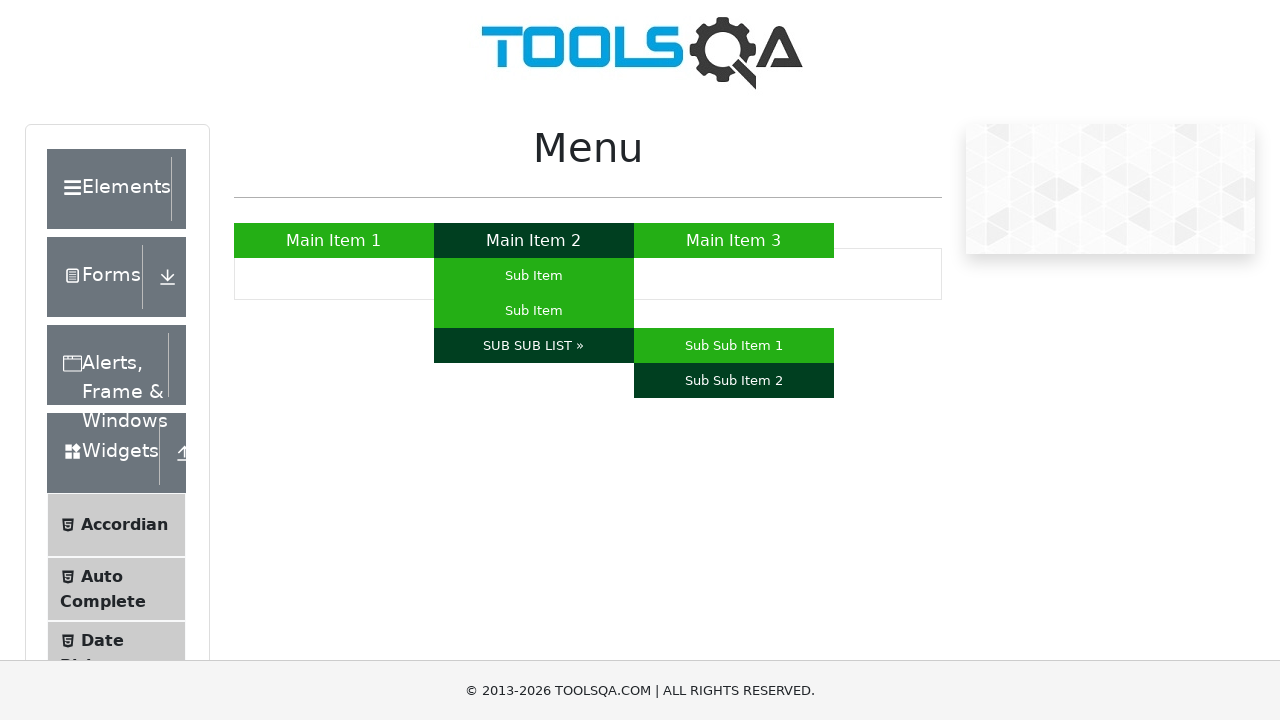